Tests adding a box with explicit sleep to wait for dynamic element to appear

Starting URL: https://www.selenium.dev/selenium/web/dynamic.html

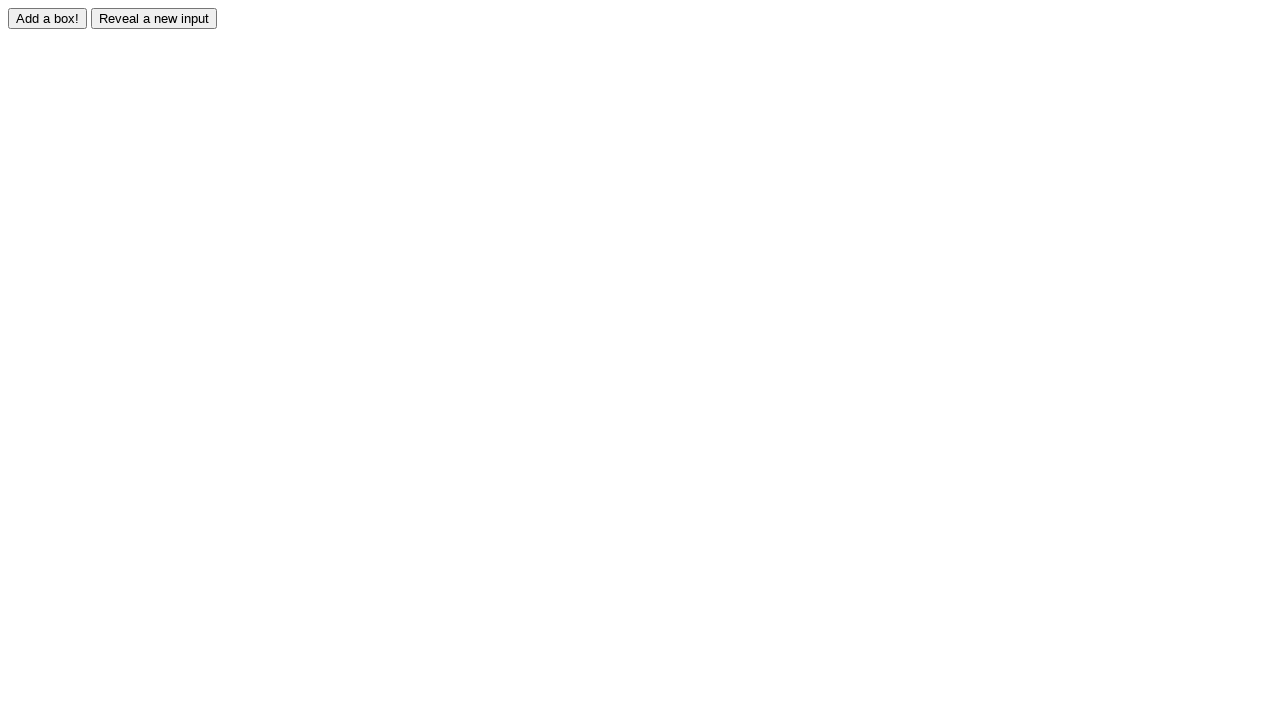

Clicked the adder button to trigger dynamic element creation at (48, 18) on #adder
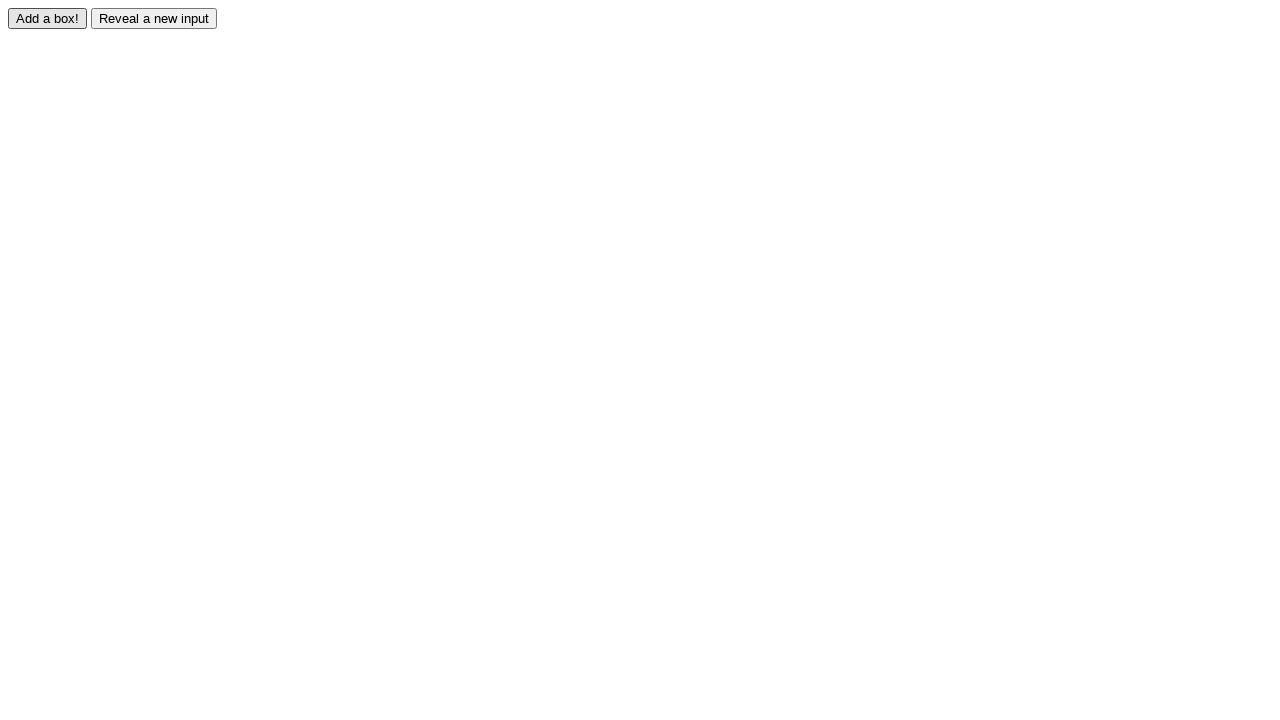

Red box element appeared on the page
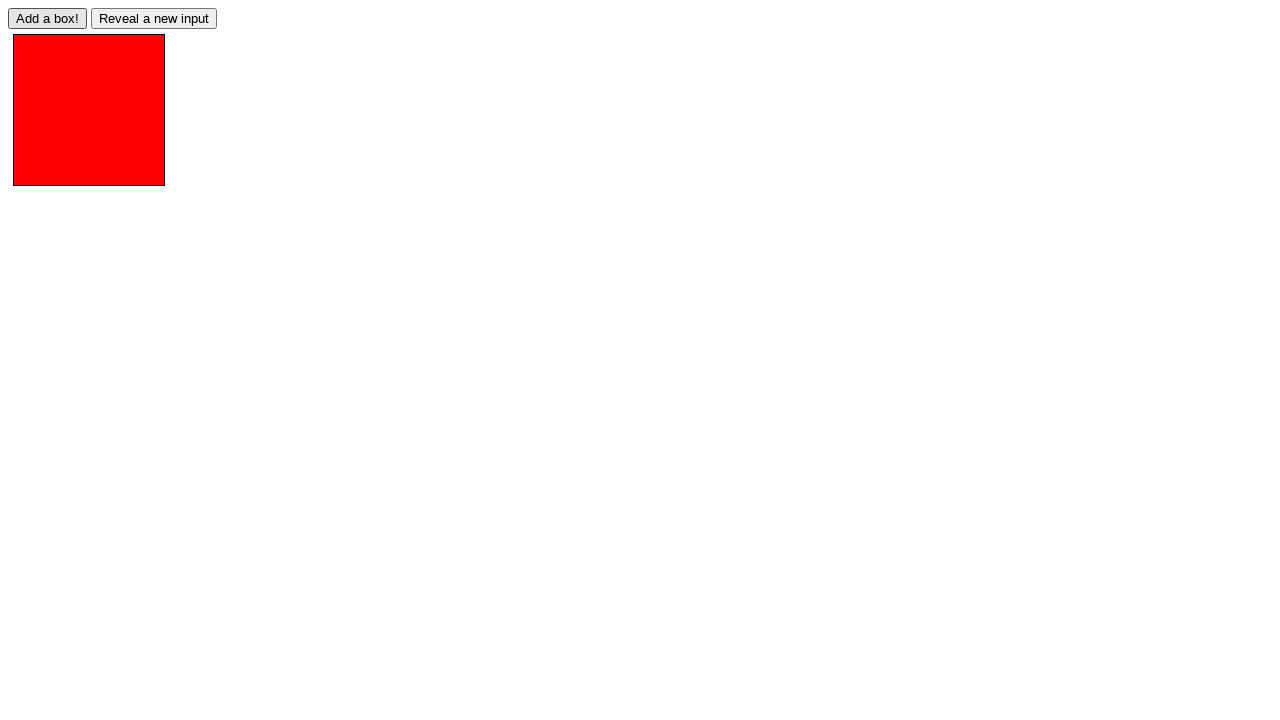

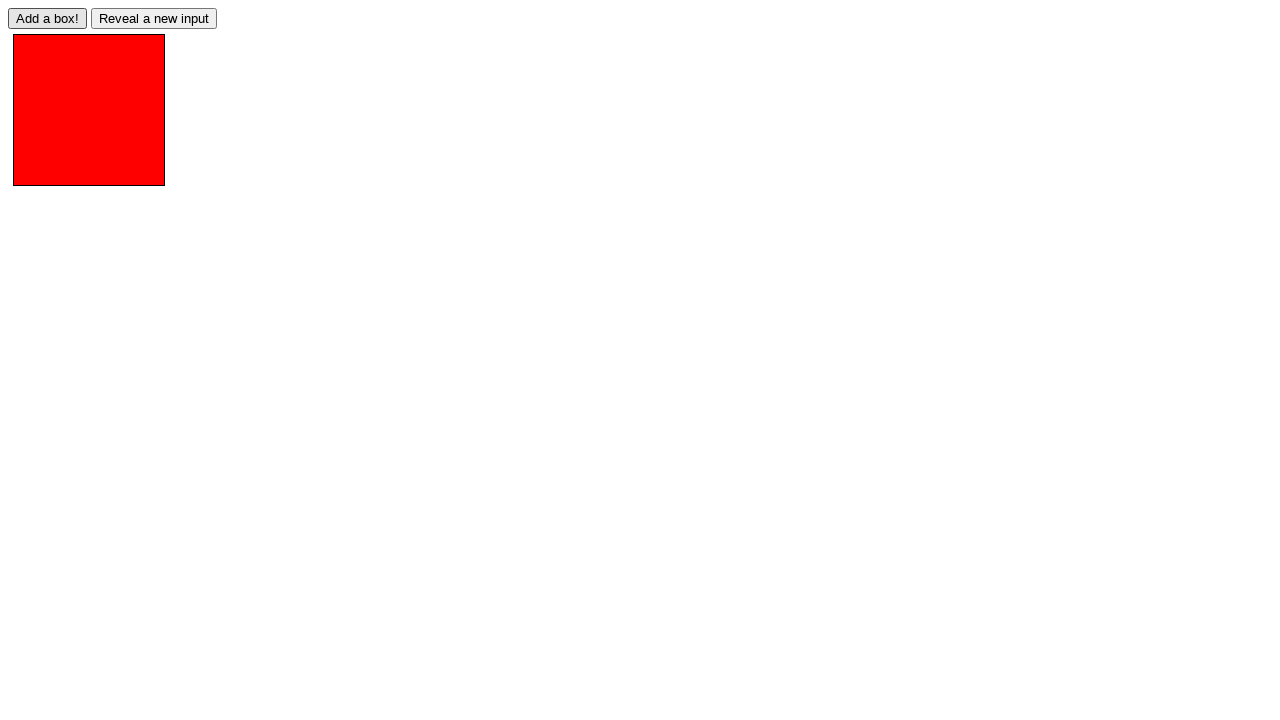